Tests browser window manipulation by getting initial window position and size, maximizing the window, and verifying that the position and size have changed after maximization.

Starting URL: https://bonigarcia.dev/selenium-webdriver-java/

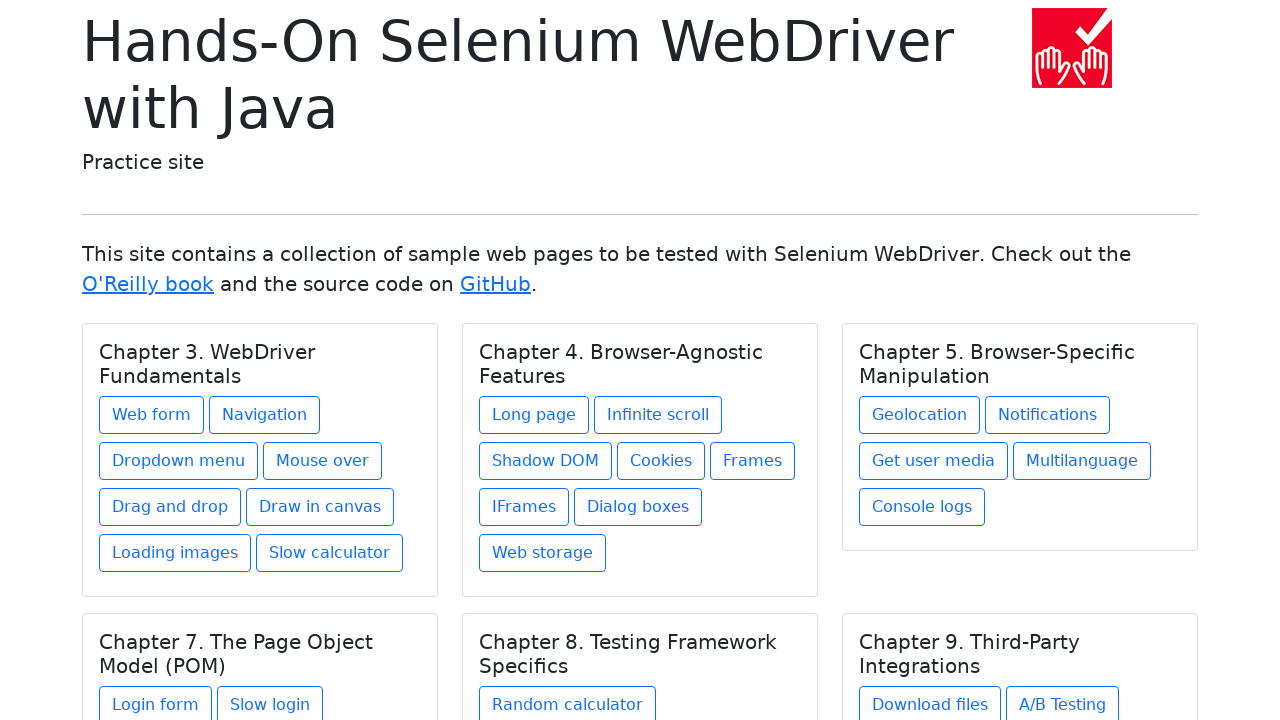

Retrieved initial window position using JavaScript
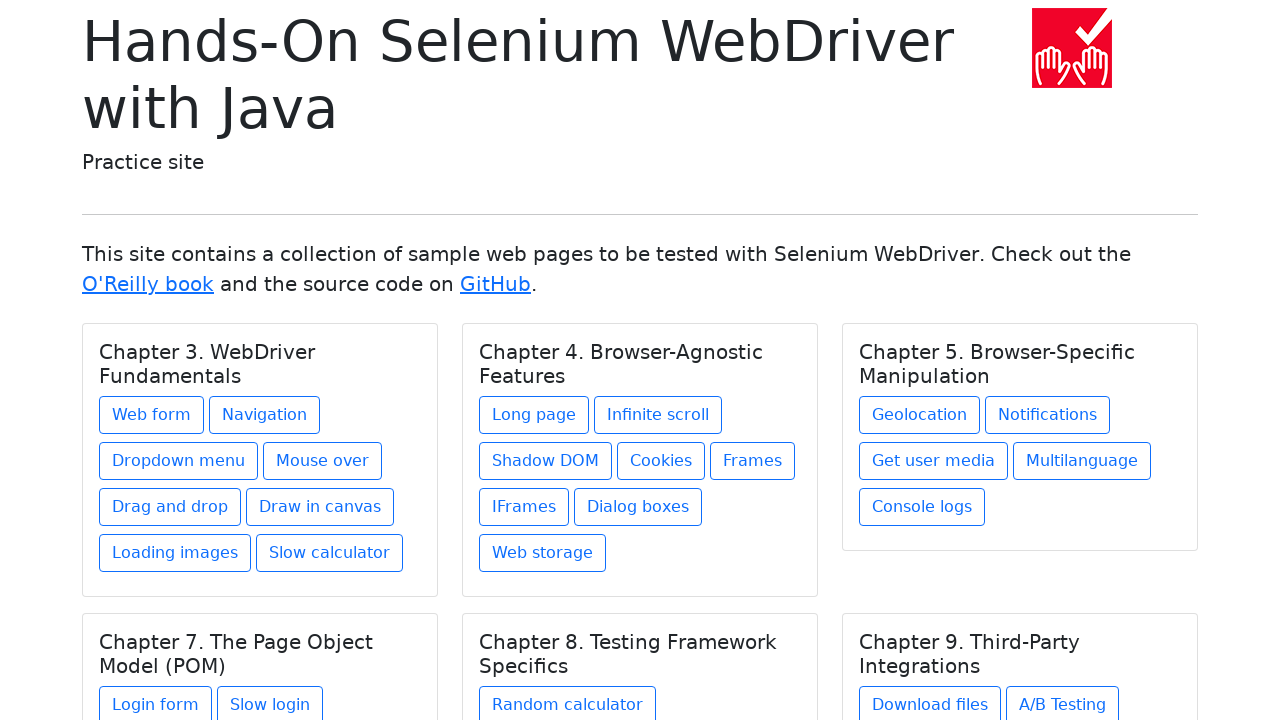

Retrieved initial viewport size
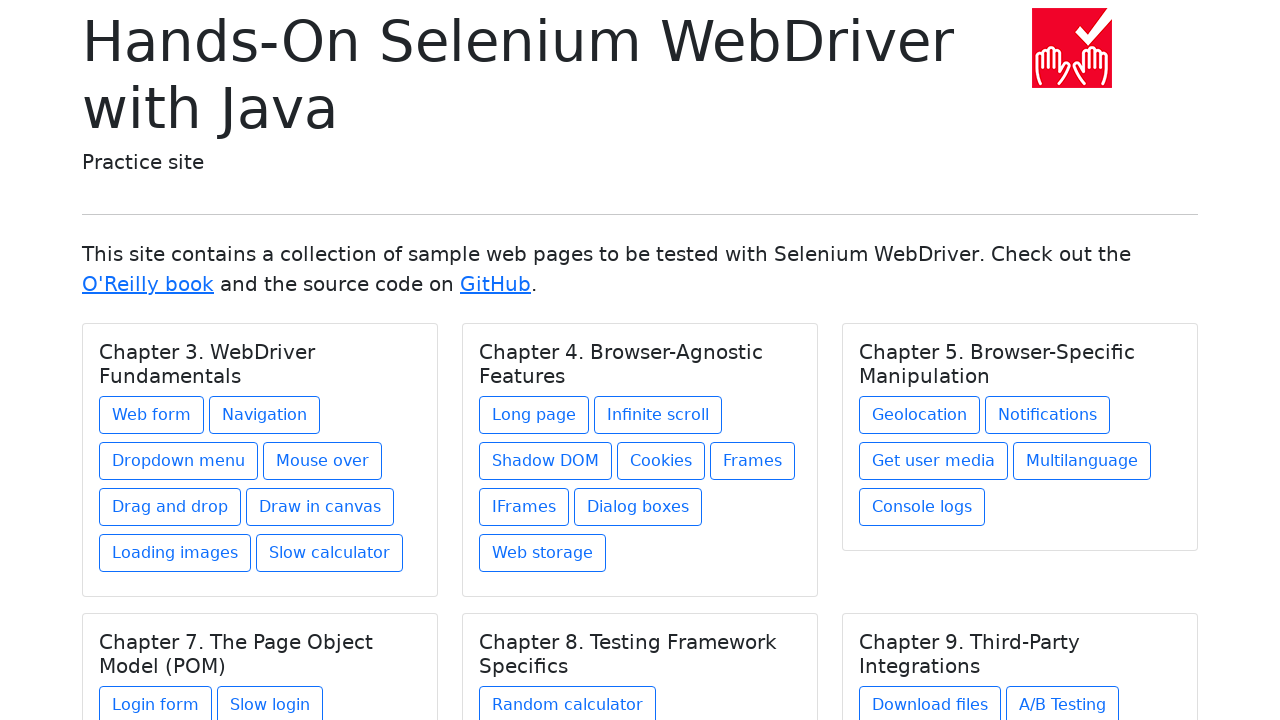

Set viewport size to 1920x1080 to maximize window
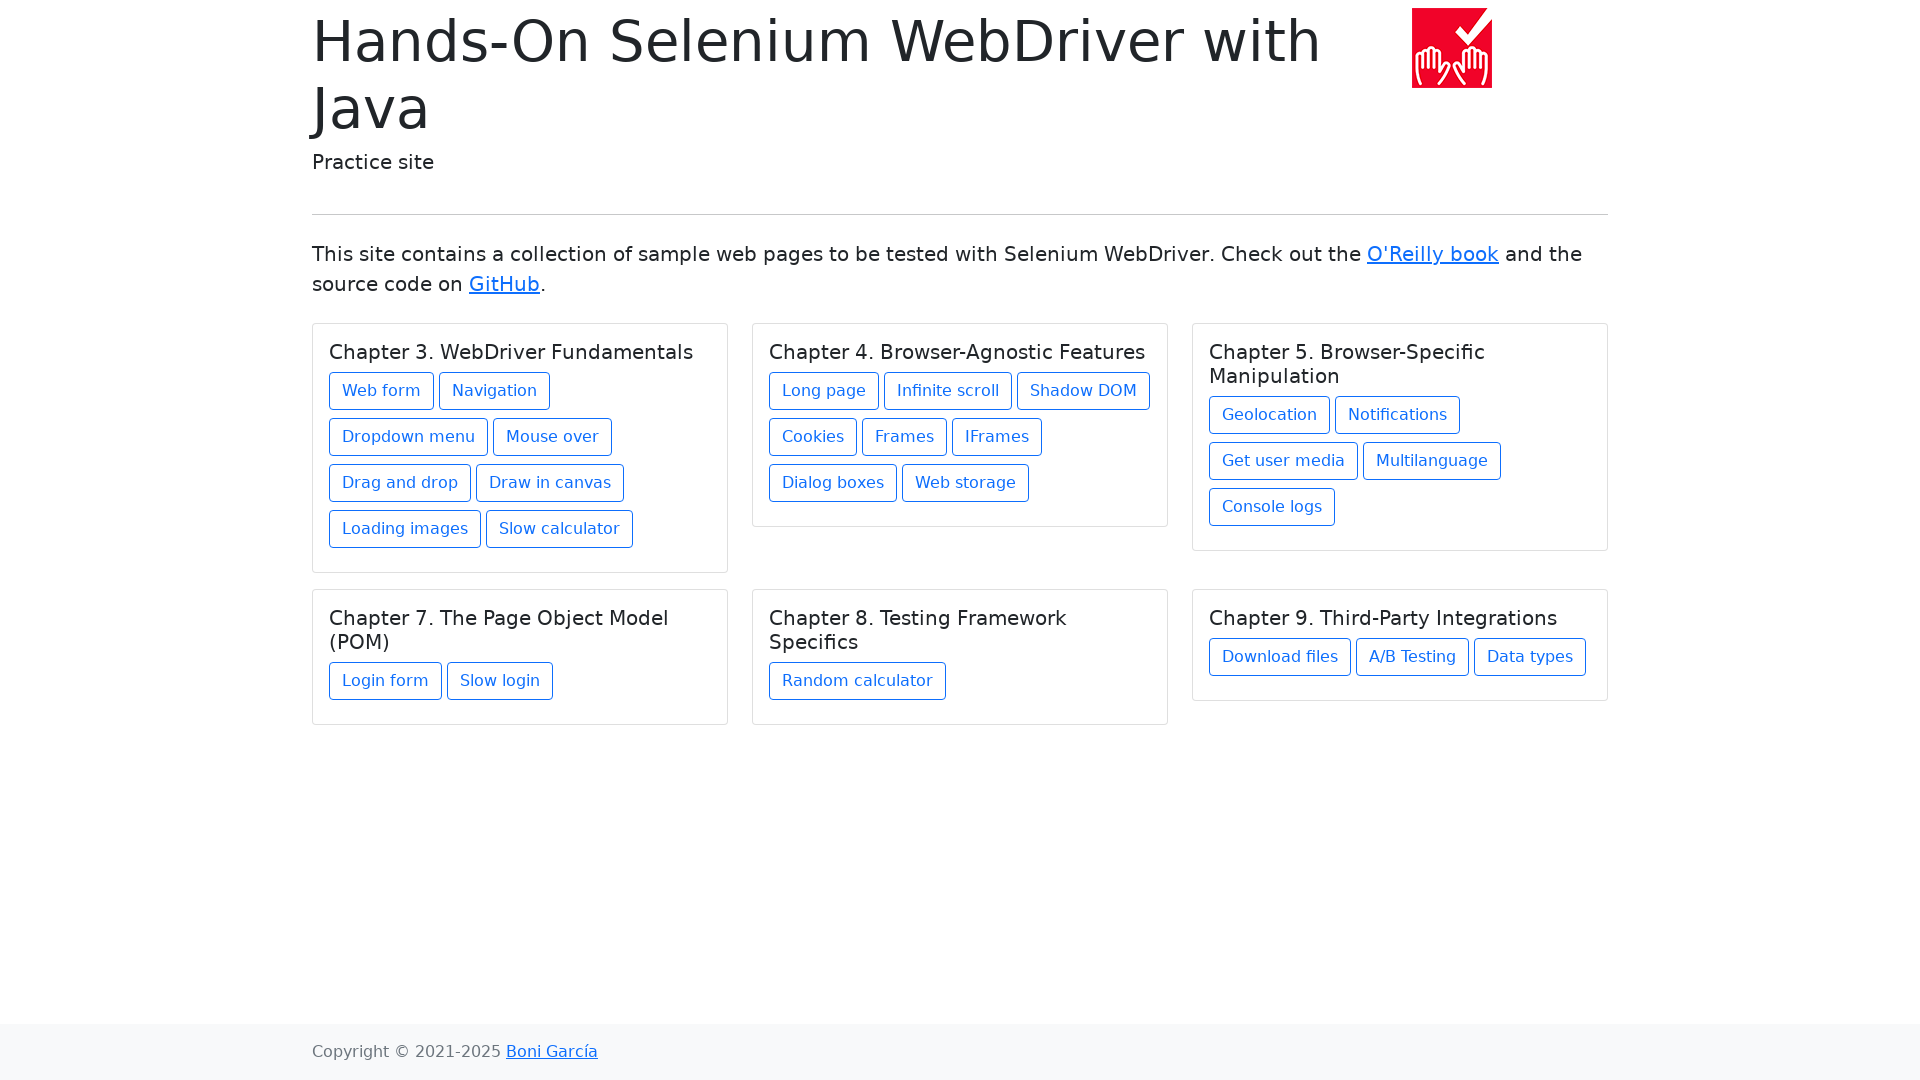

Retrieved maximized window position using JavaScript
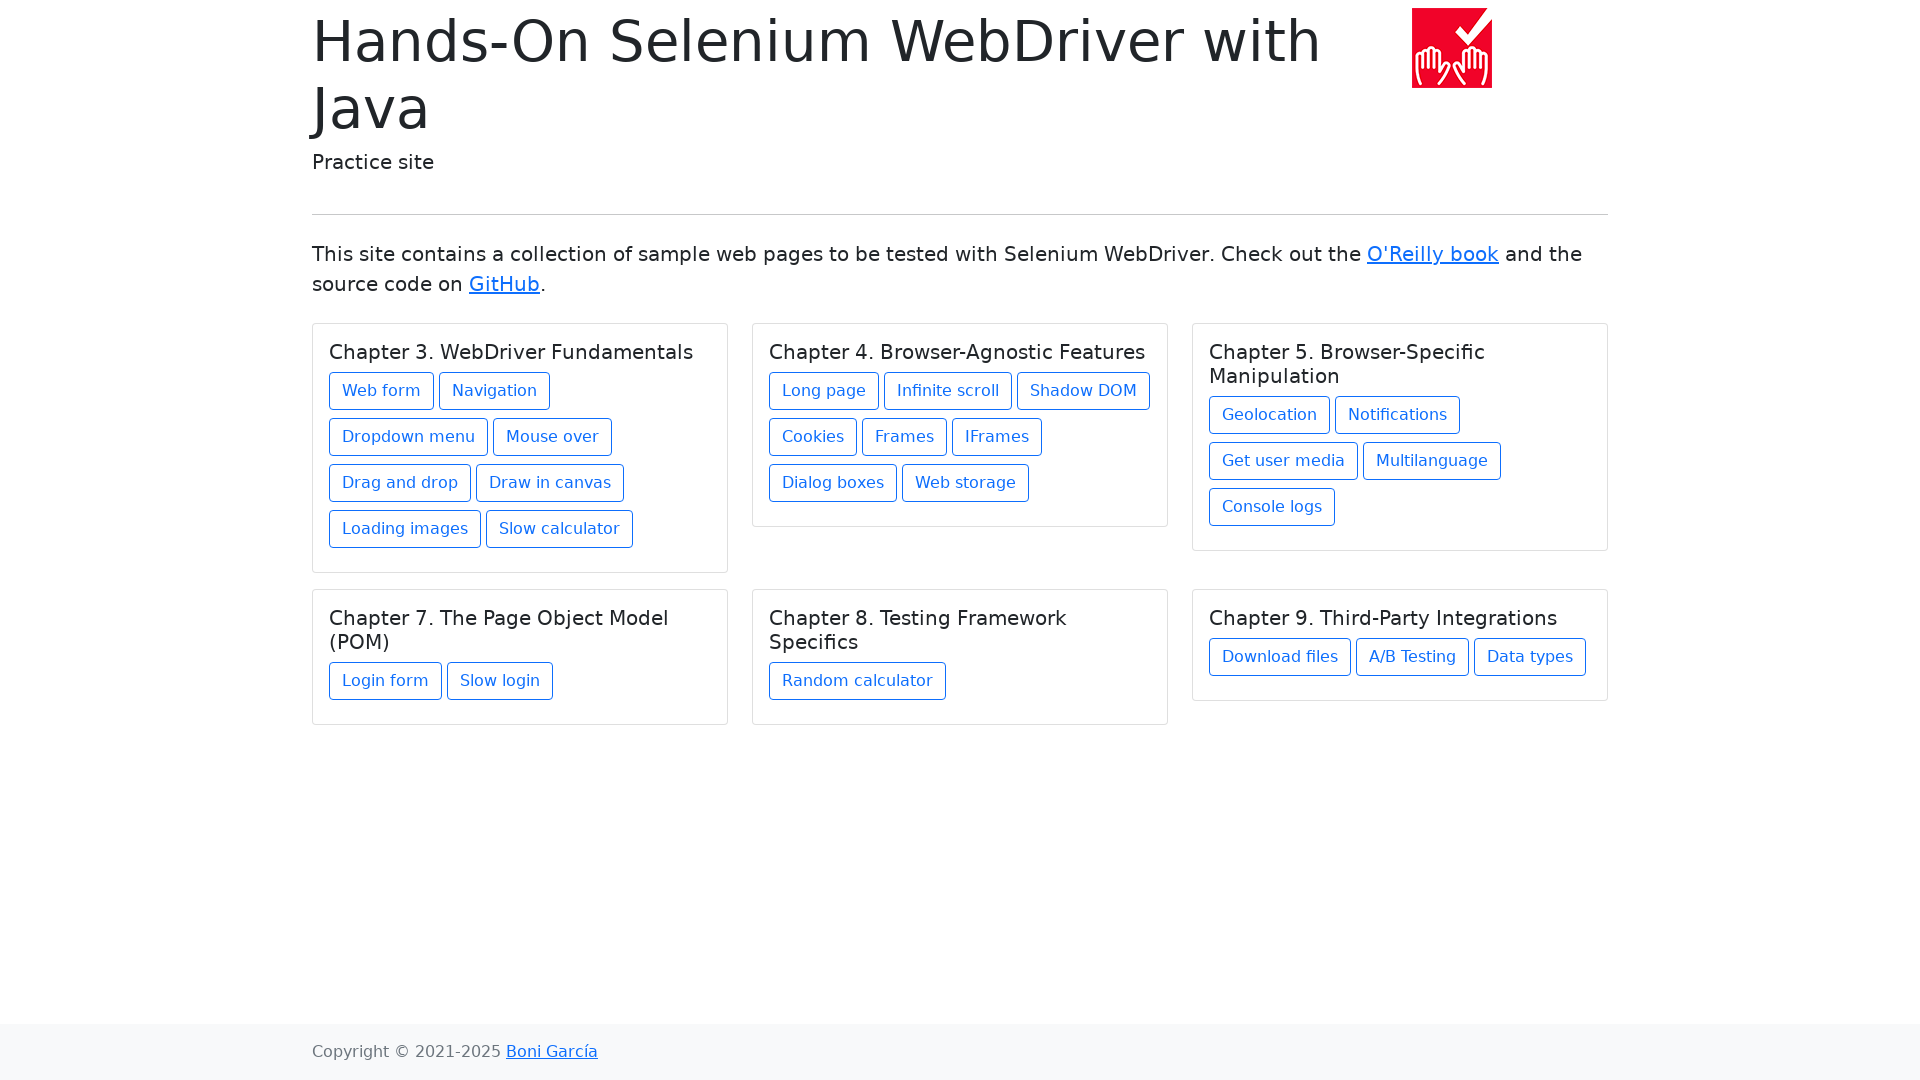

Retrieved maximized viewport size
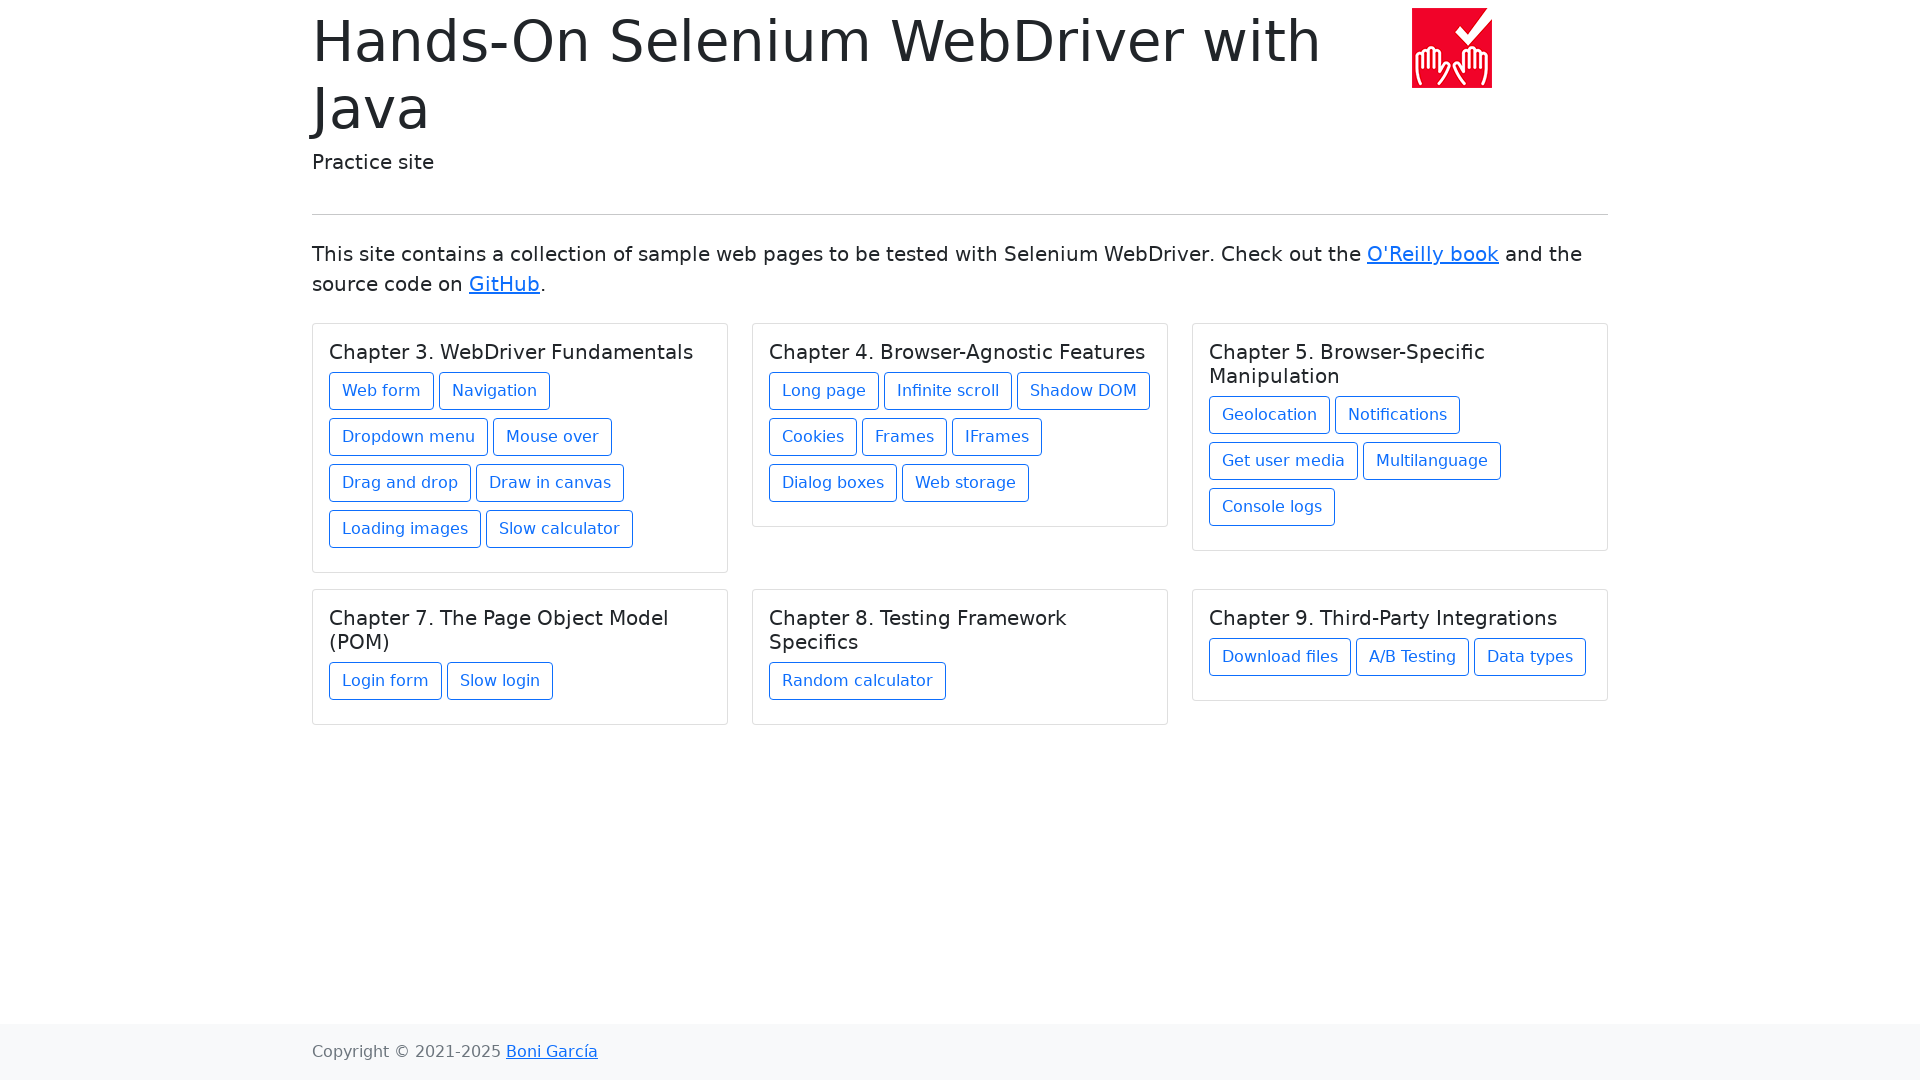

Verified that window size changed after maximization
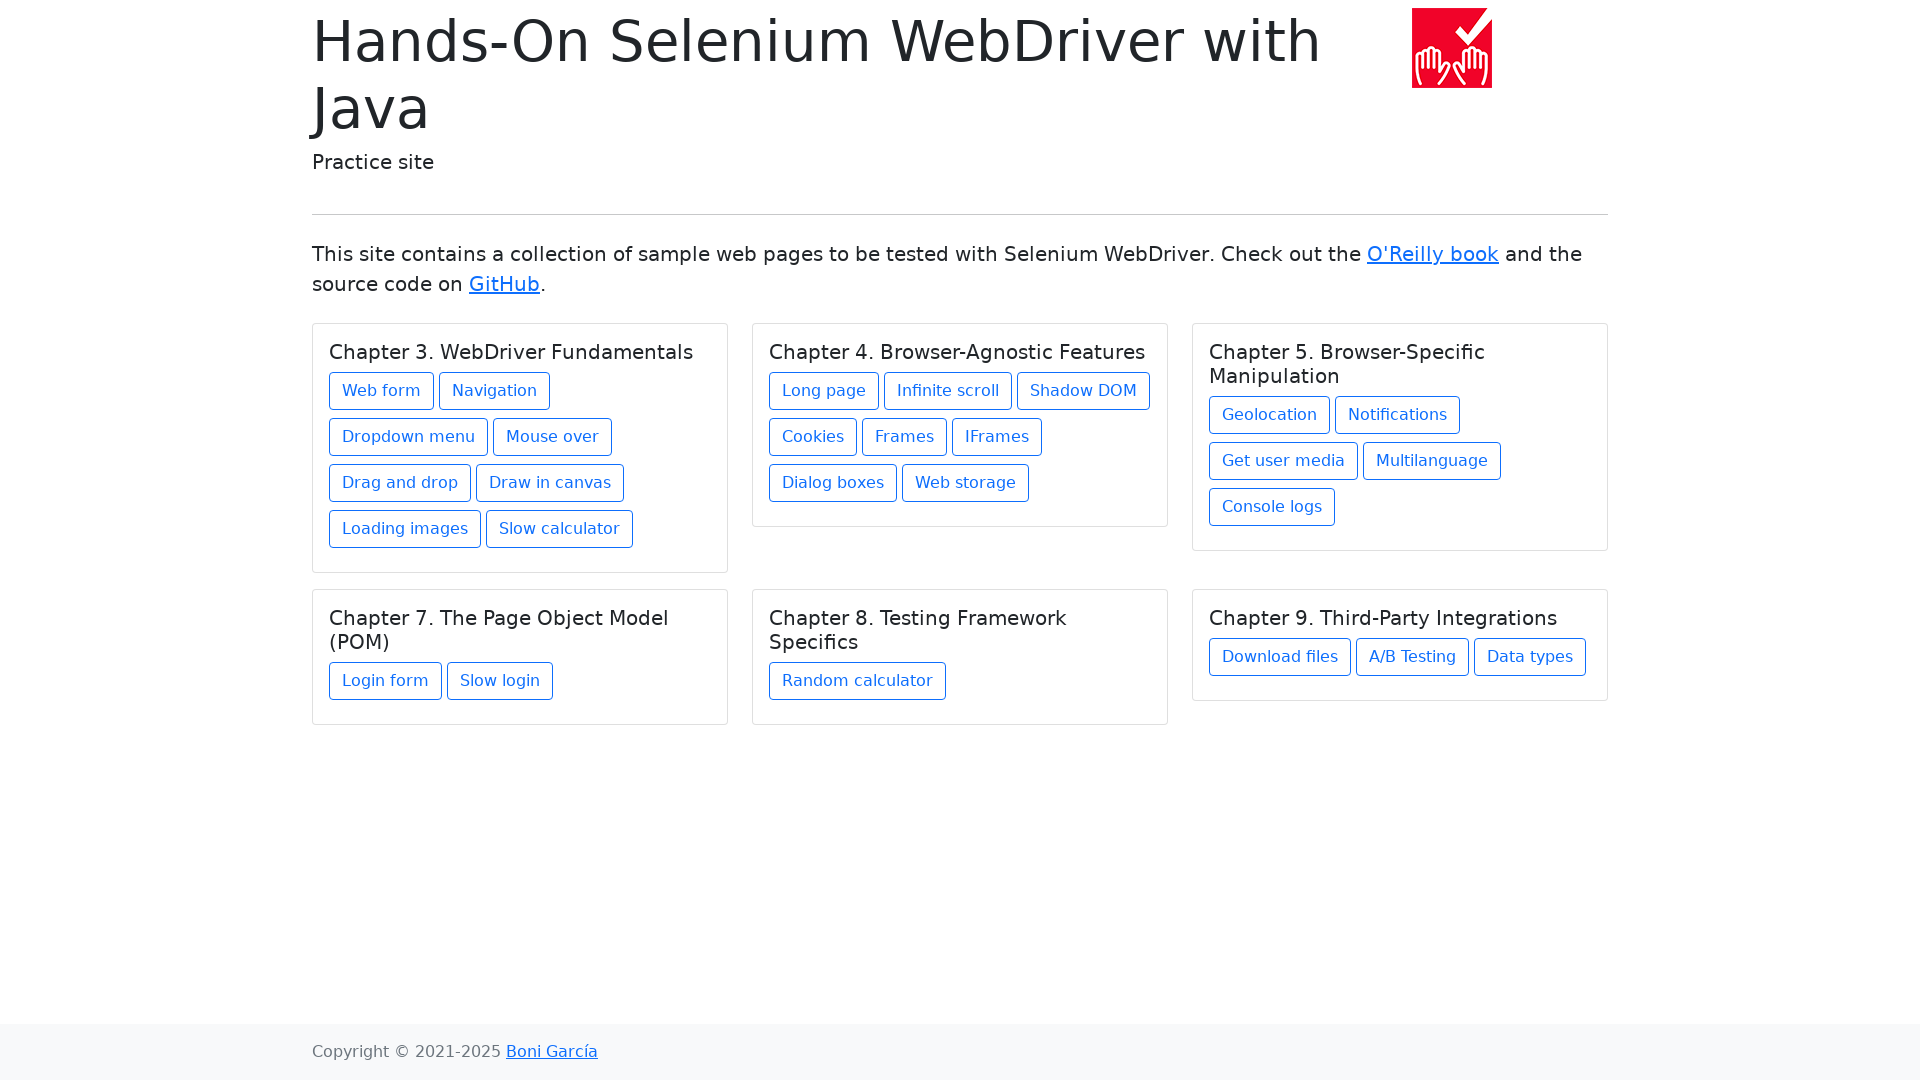

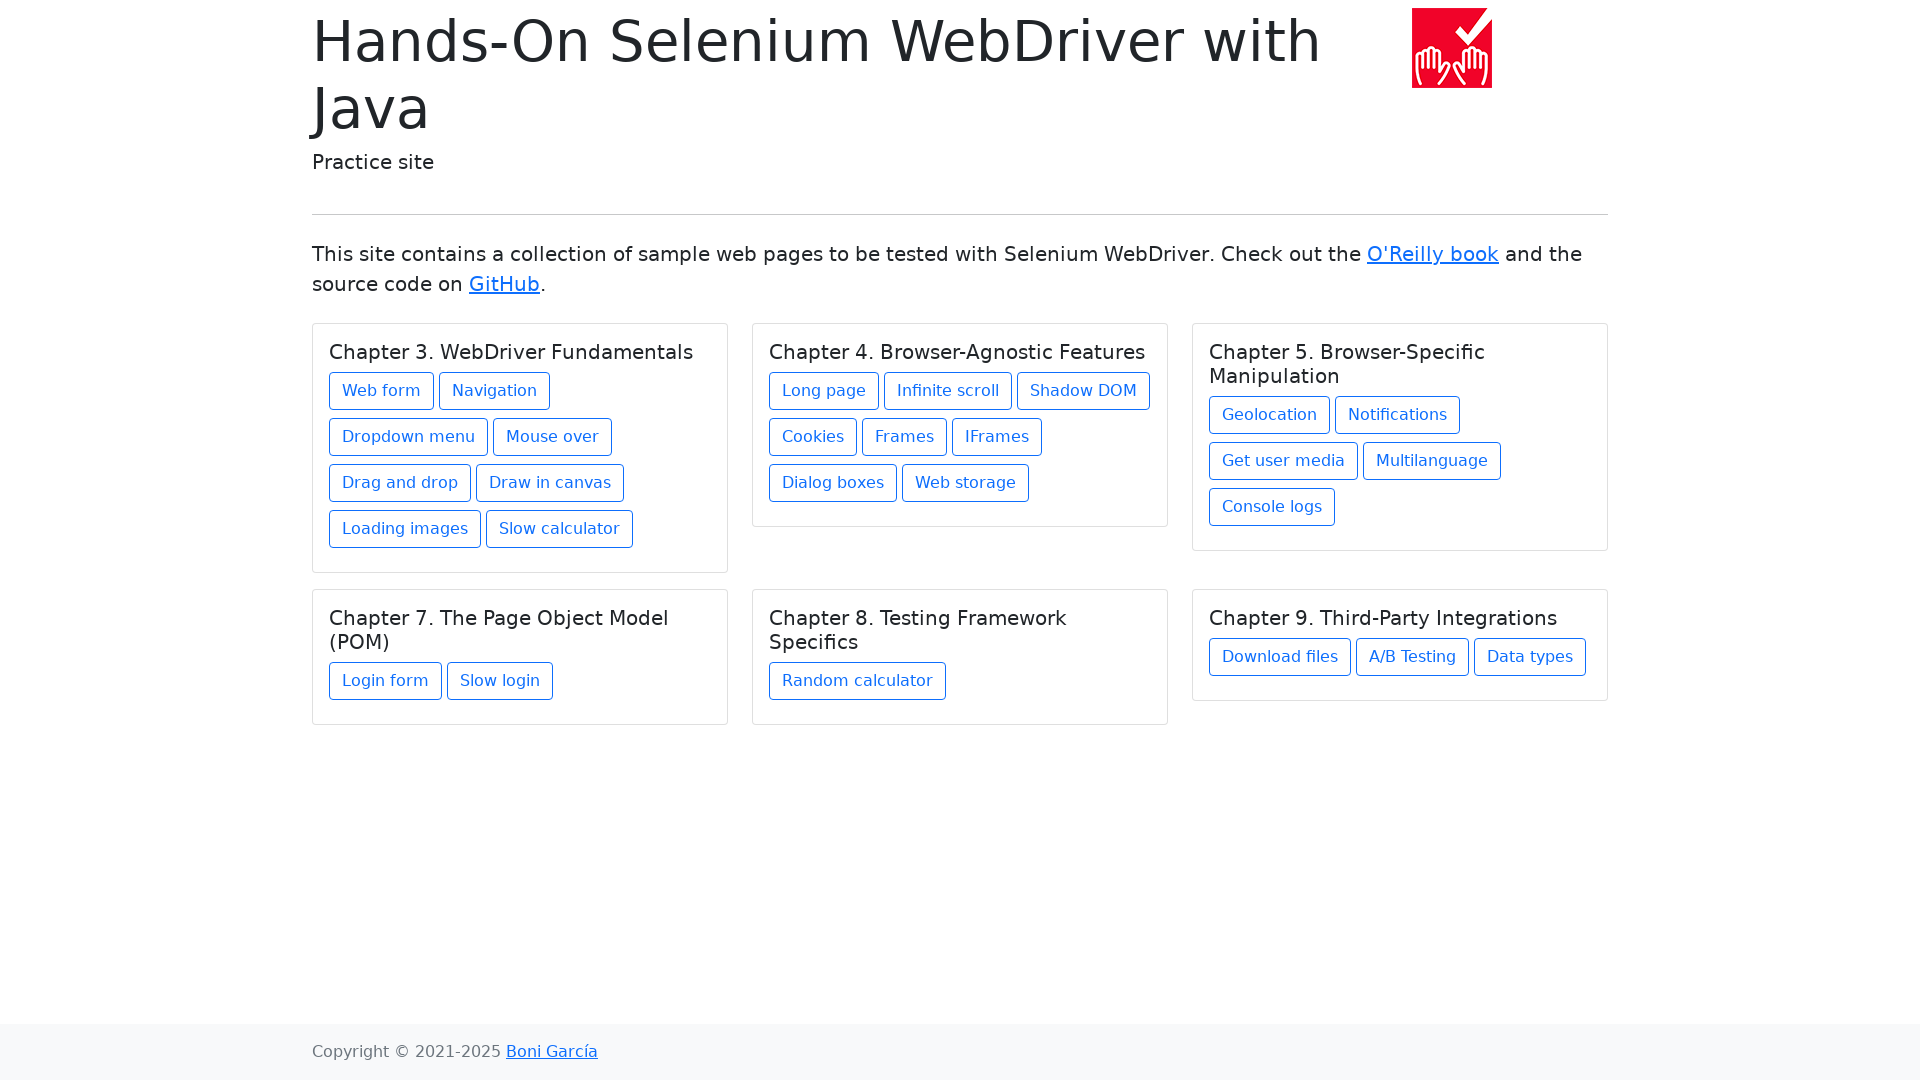